Advanced search for credential containers by examining div elements and extracting credential information from them

Starting URL: https://opensource-demo.orangehrmlive.com/

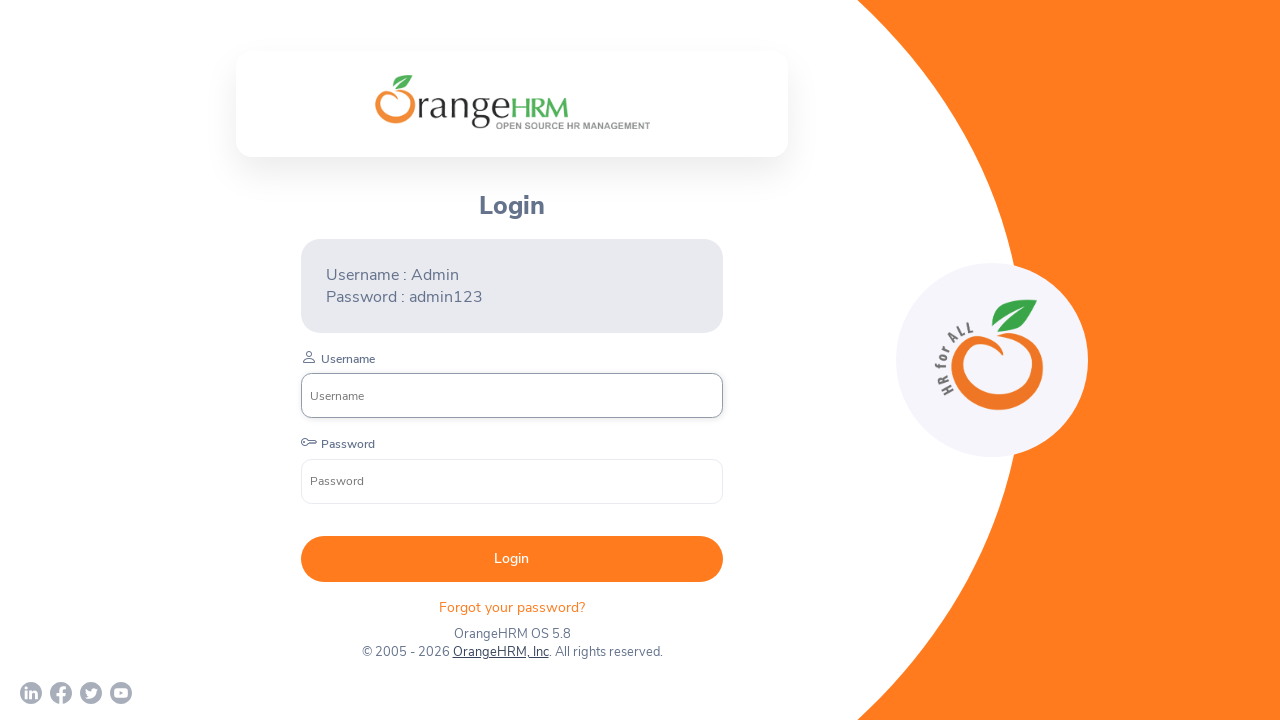

Waited for login form to load
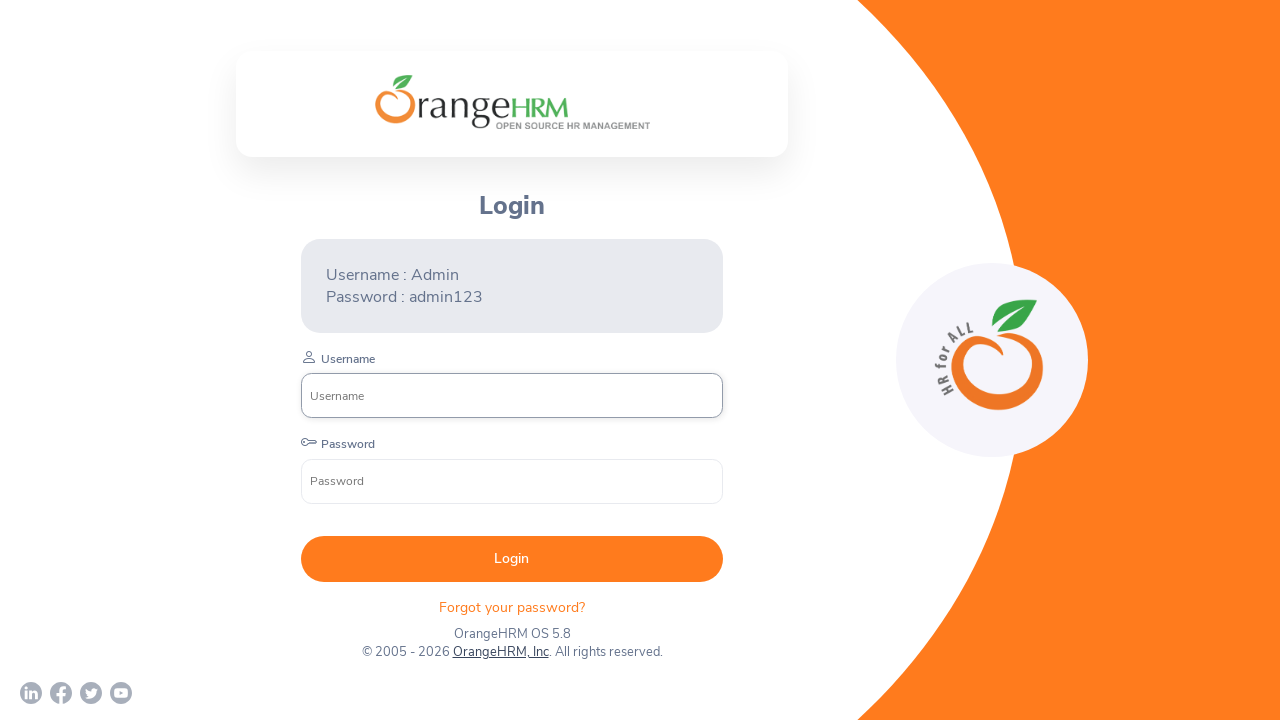

Located all div elements on page
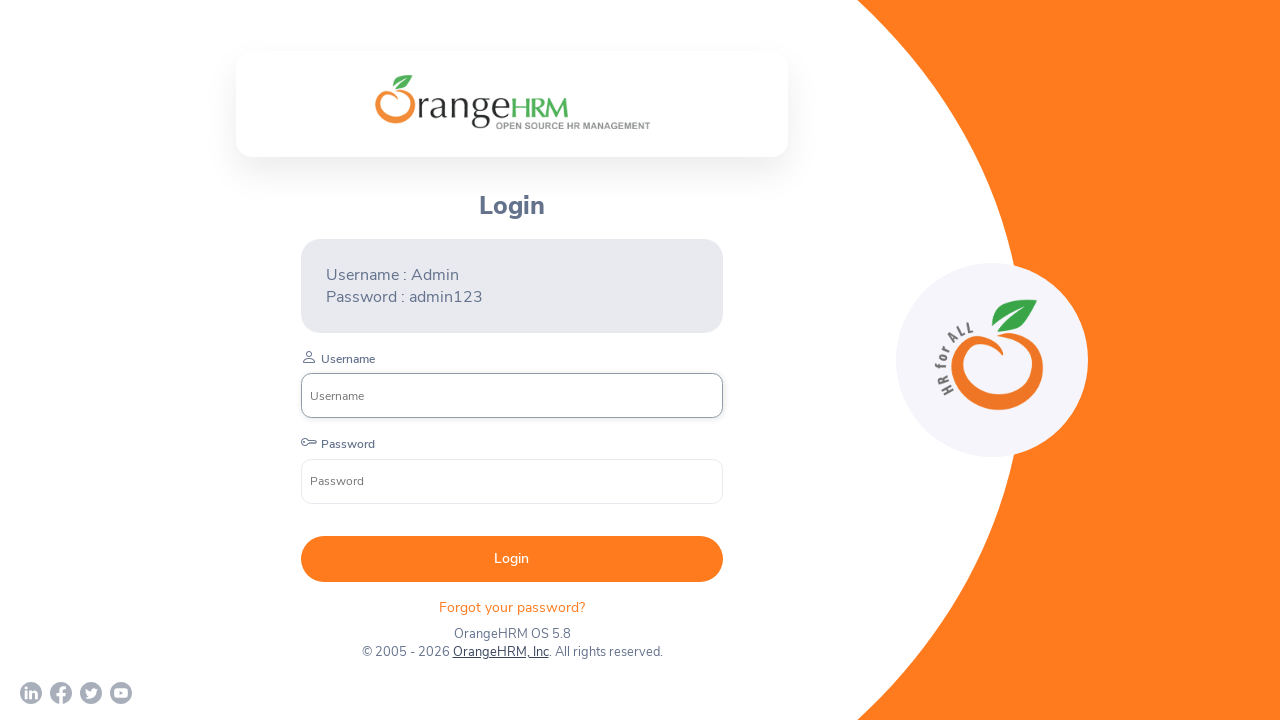

Found credential container with text containing username/password/admin
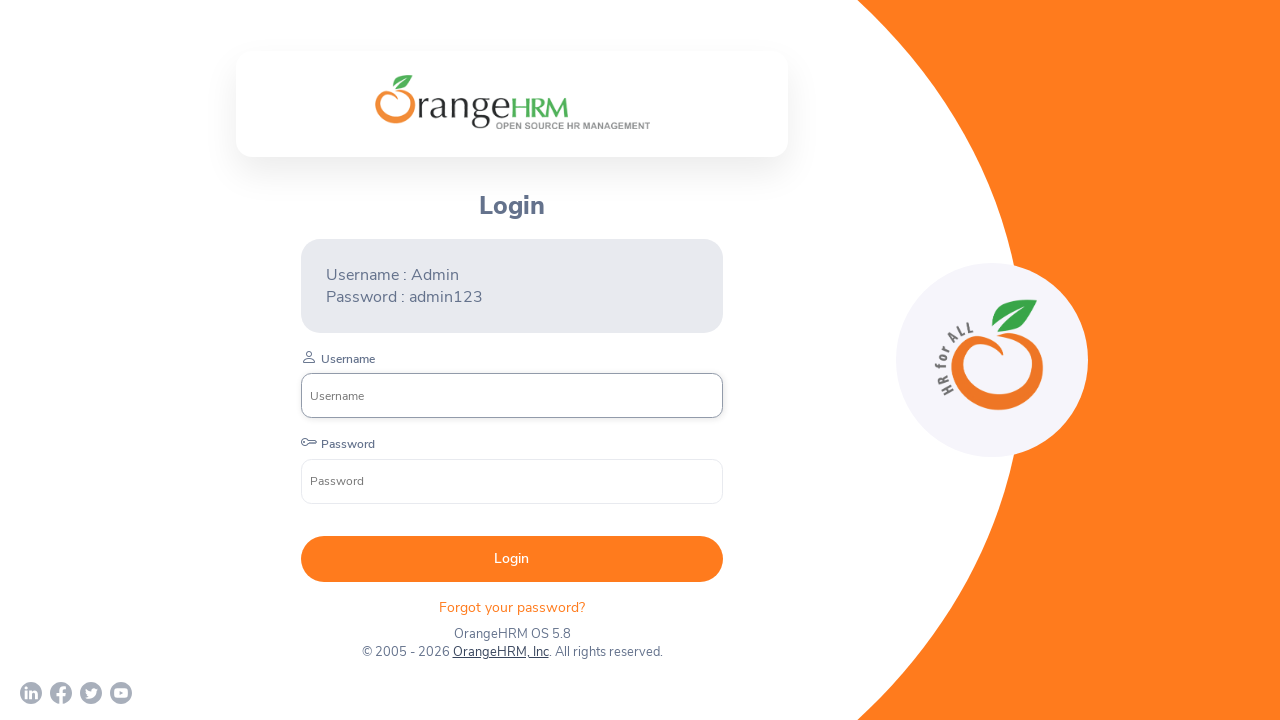

Located all paragraph elements within credential container
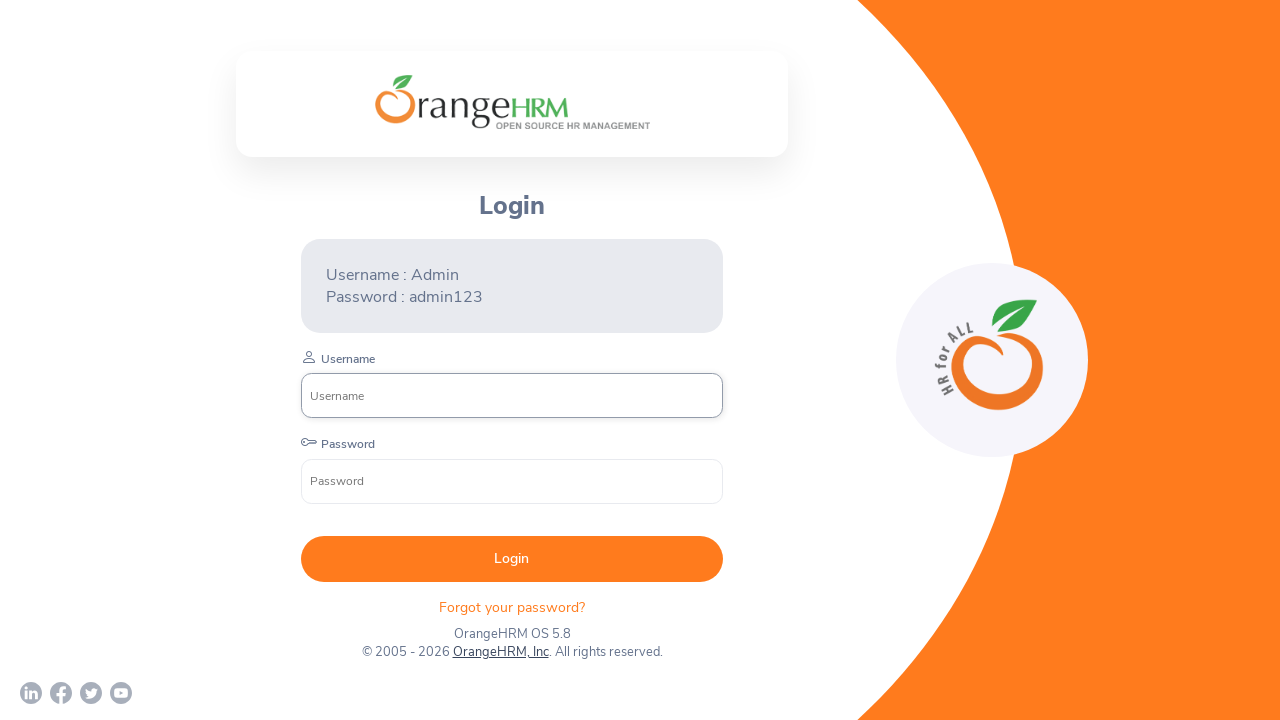

Extracted credential text: Username : Admin
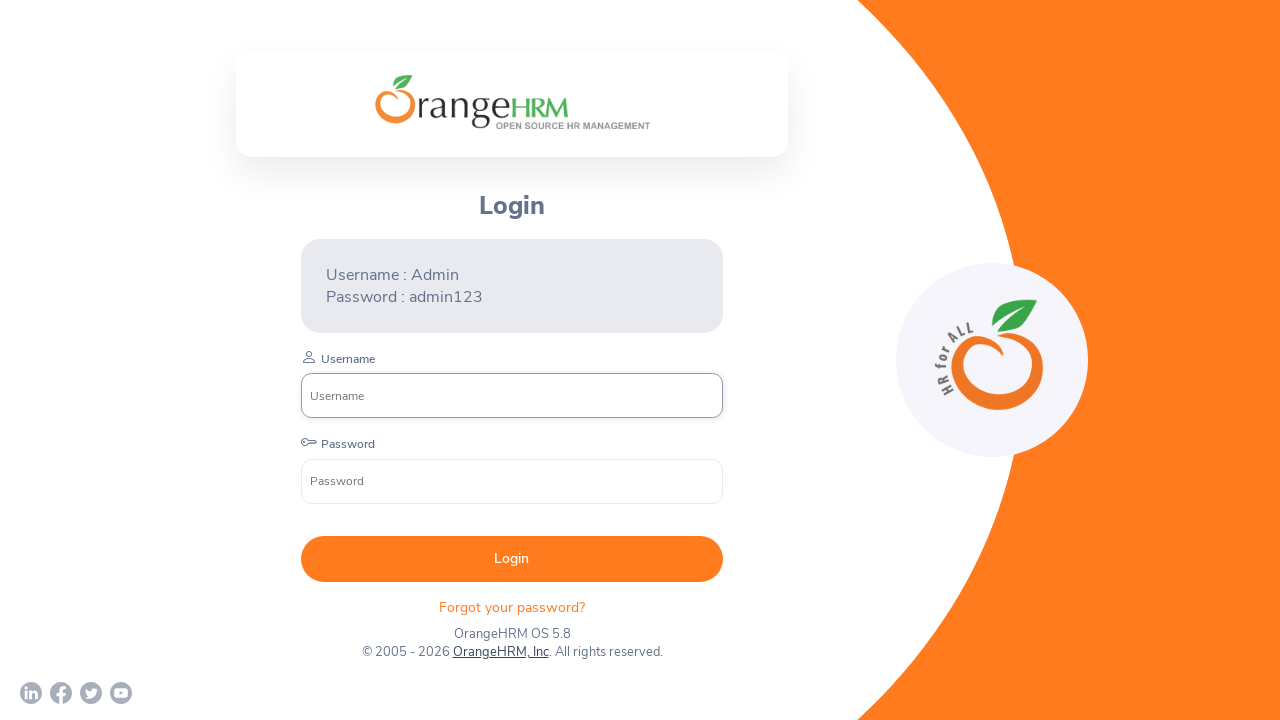

Extracted credential text: Password : admin123
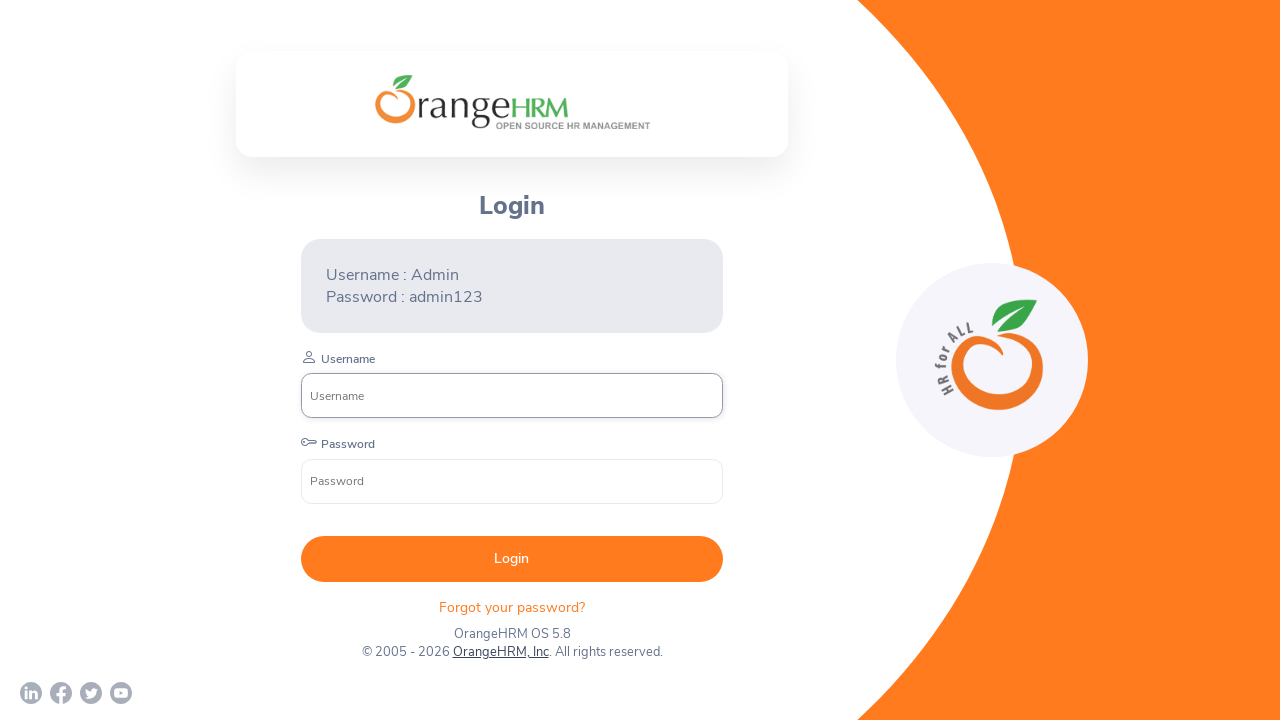

Extracted credential text: Forgot your password?
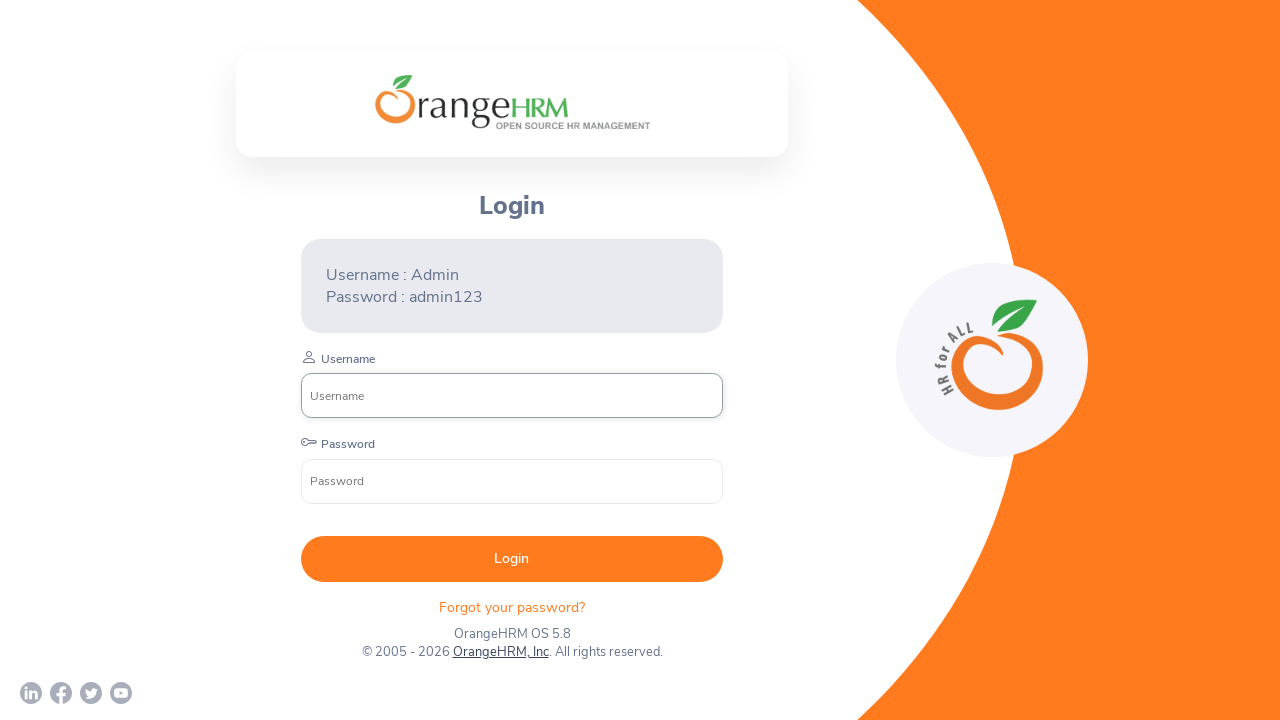

Extracted credential text: OrangeHRM OS 5.8
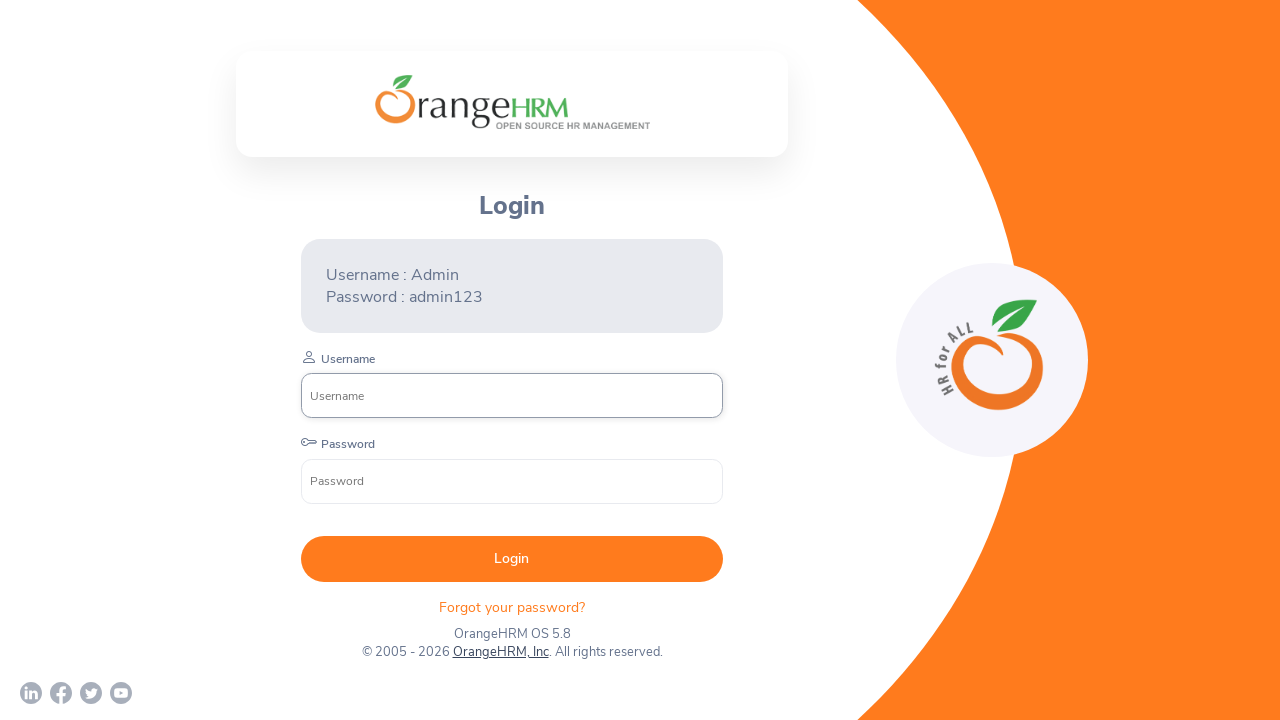

Extracted credential text: © 2005 - 2026 OrangeHRM, Inc. All rights reserved.
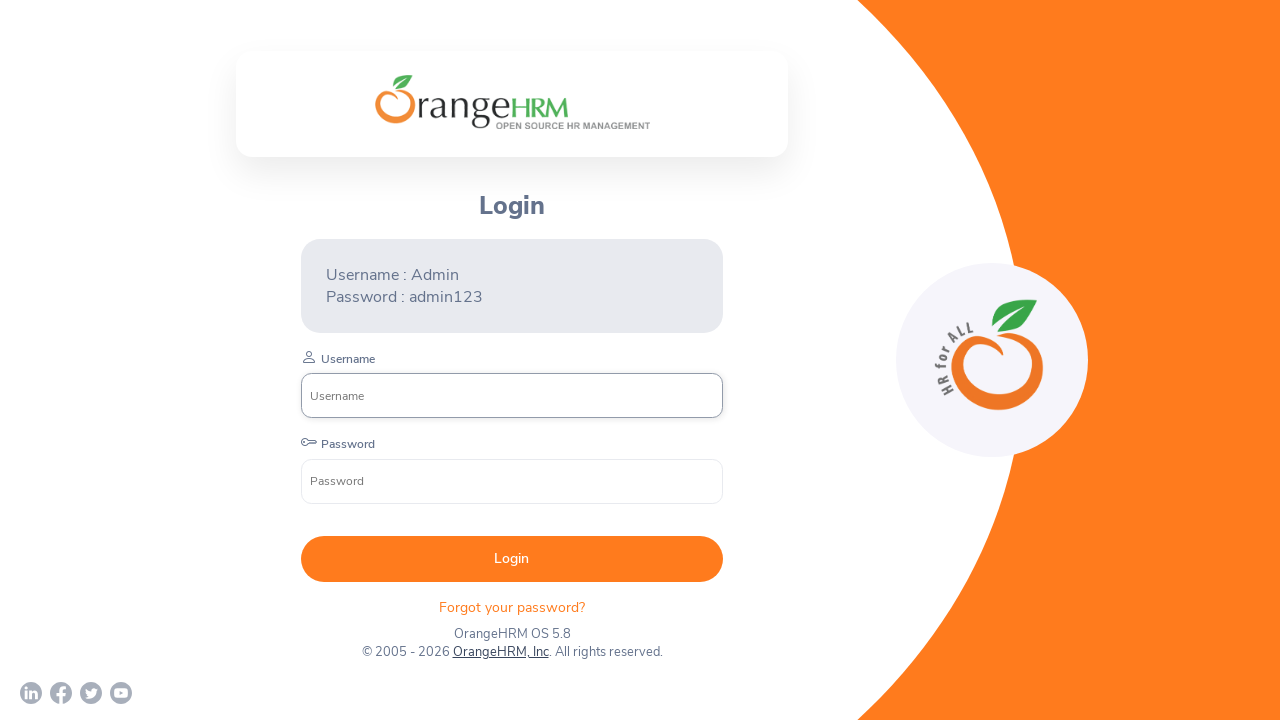

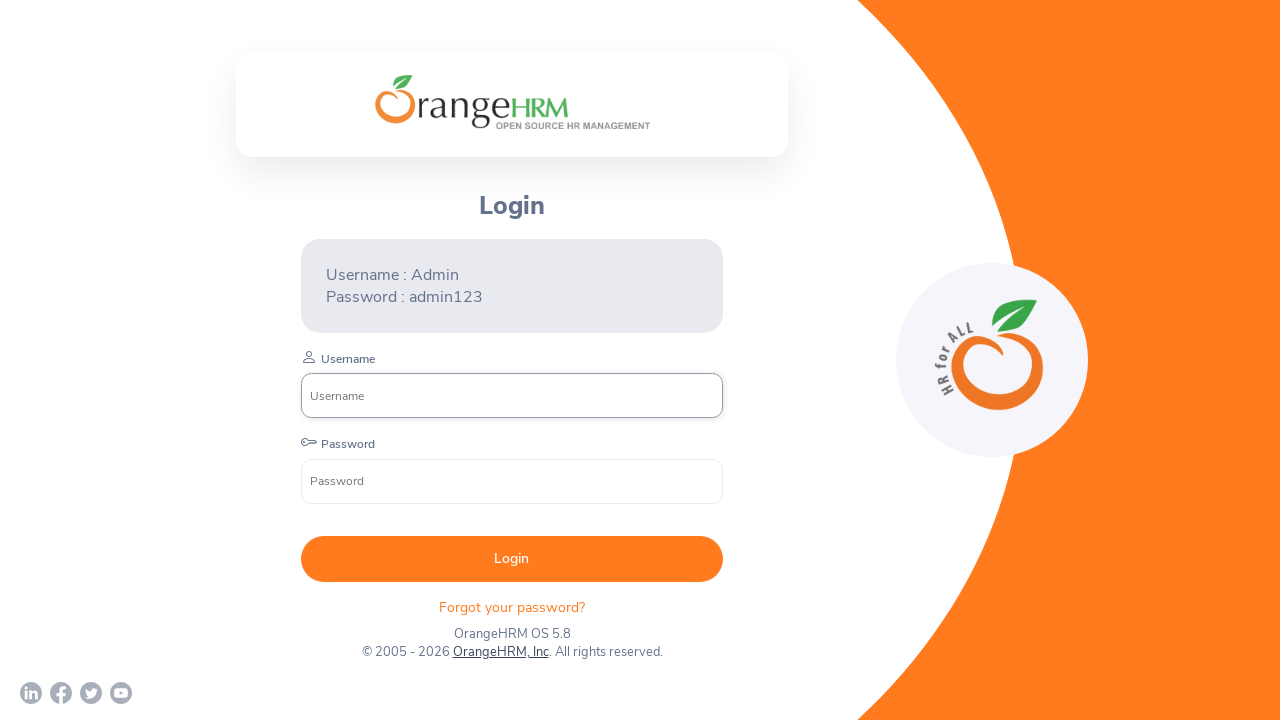